Tests filling out a complete feedback form with name, age, language, gender, rating, and comment, then submitting and verifying all data appears correctly on the confirmation page

Starting URL: https://kristinek.github.io/site/tasks/provide_feedback

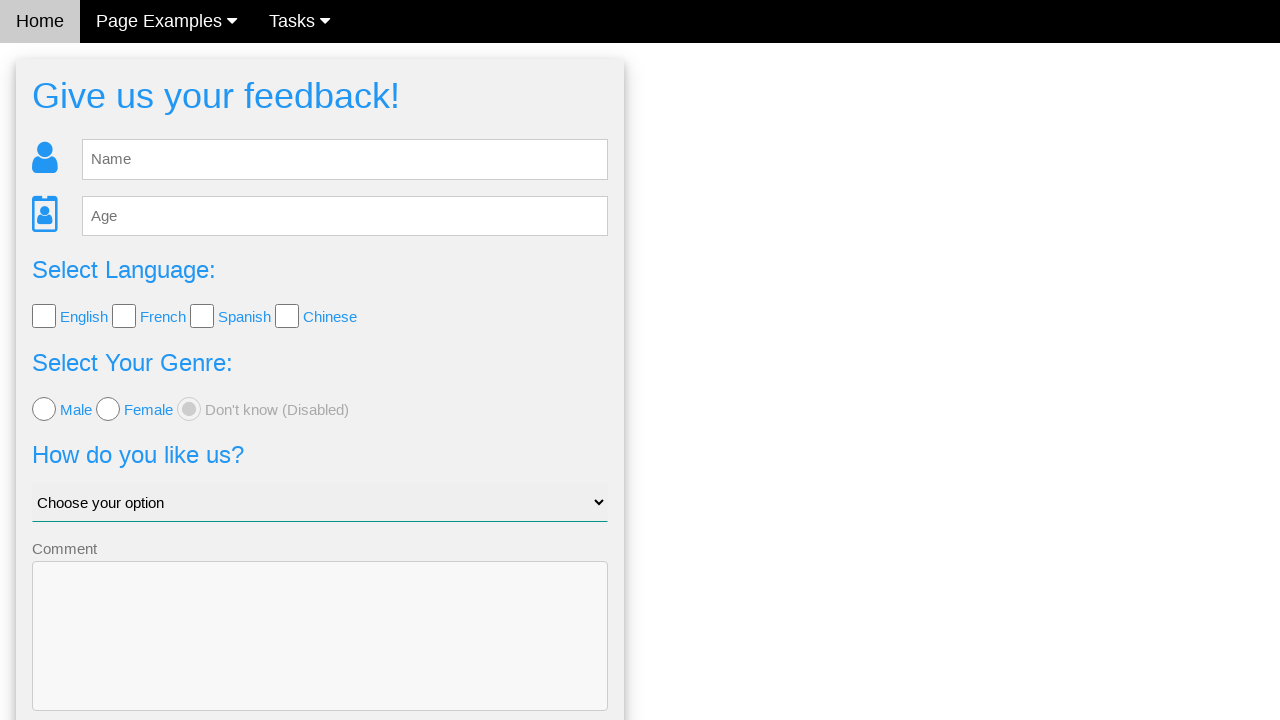

Filled name field with 'Marcus' on #fb_name
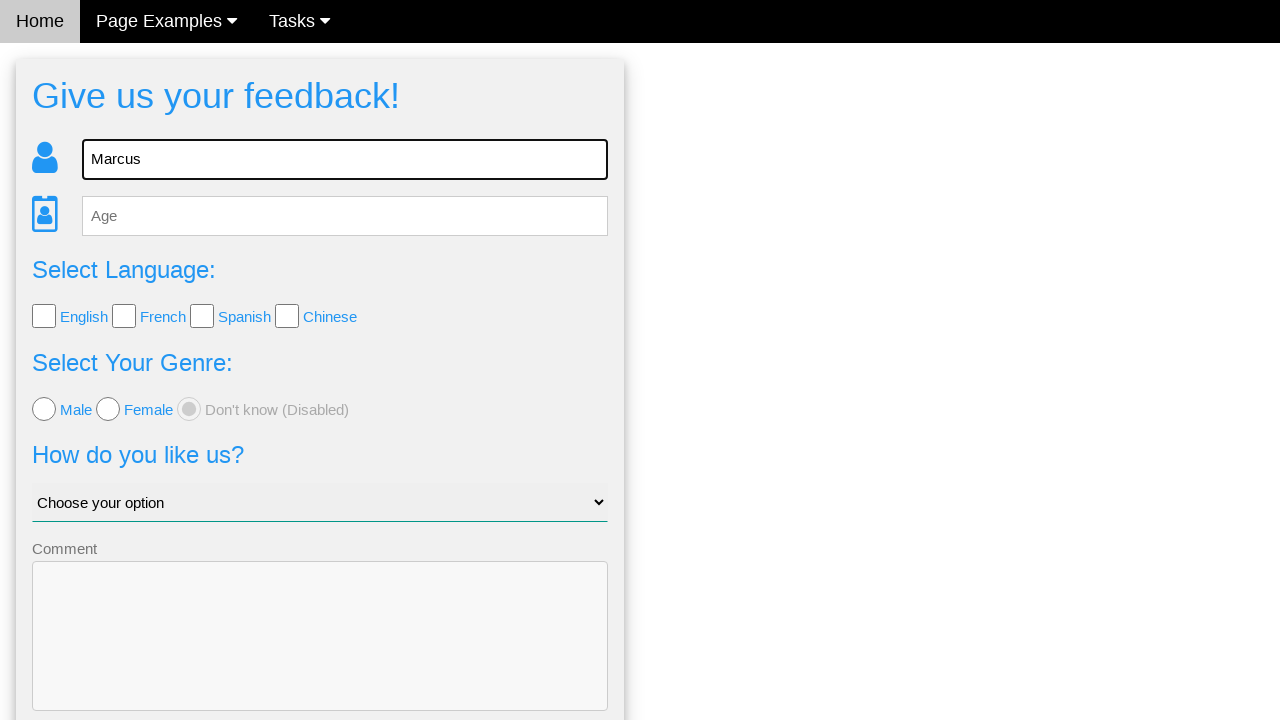

Filled age field with '32' on #fb_age
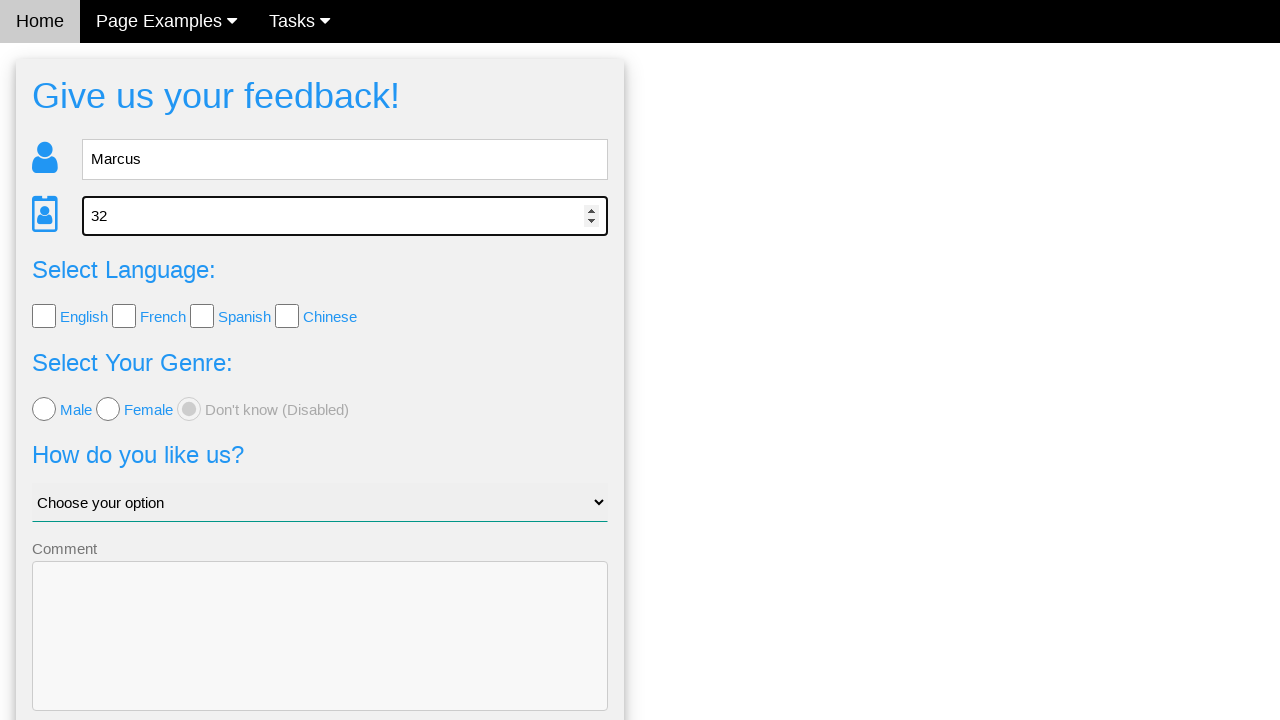

Selected French language checkbox at (124, 316) on .w3-check[type='checkbox'][value='French']
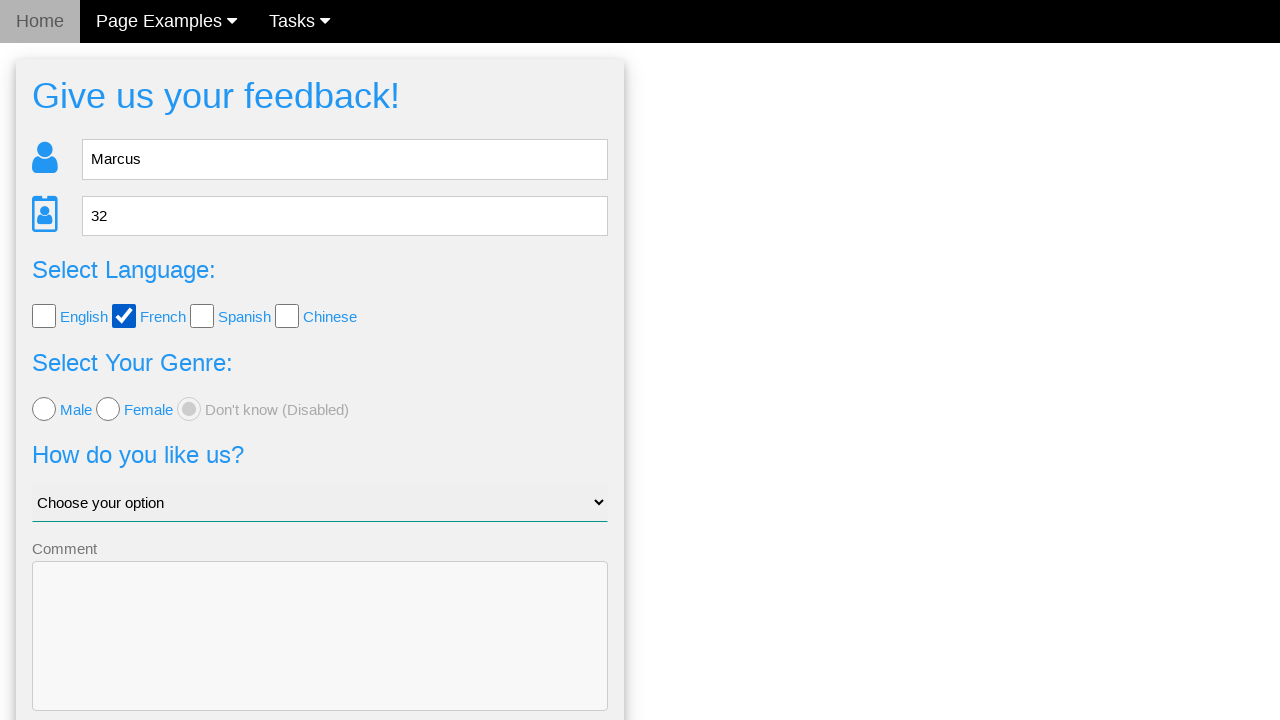

Selected female gender radio button at (108, 409) on .w3-radio[type='radio'][value='female']
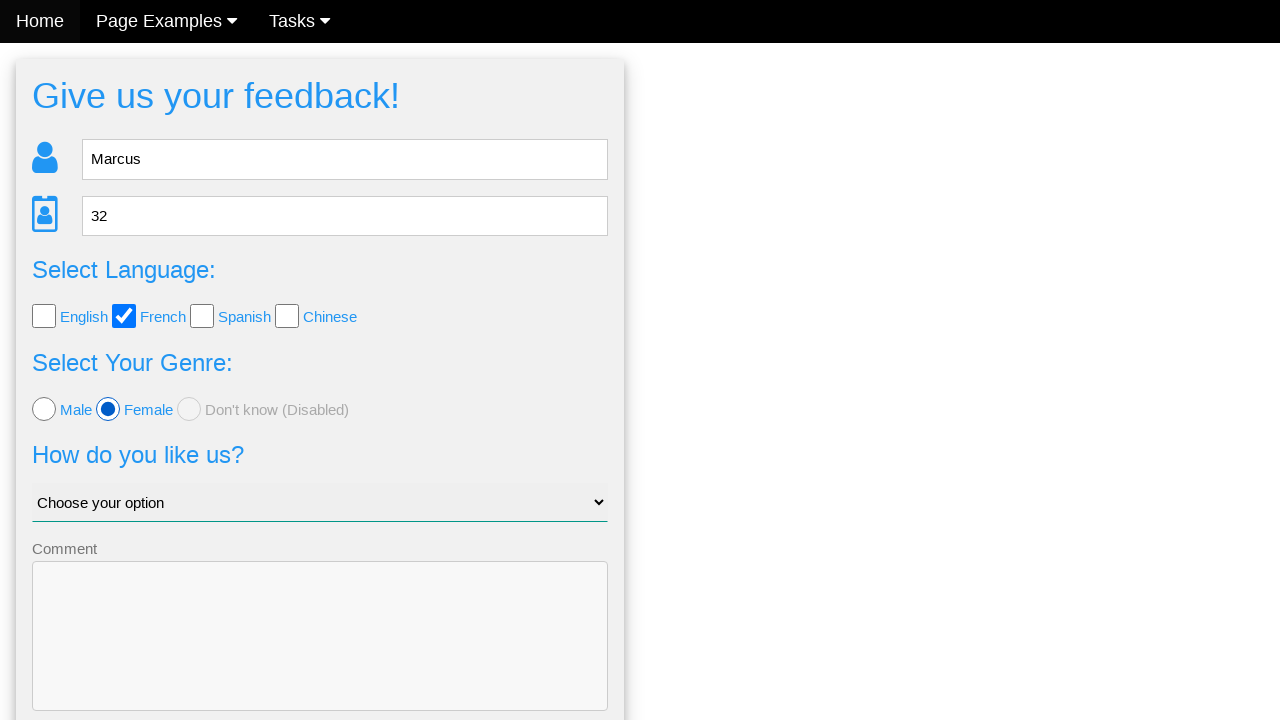

Selected 'Good' from rating dropdown on #like_us
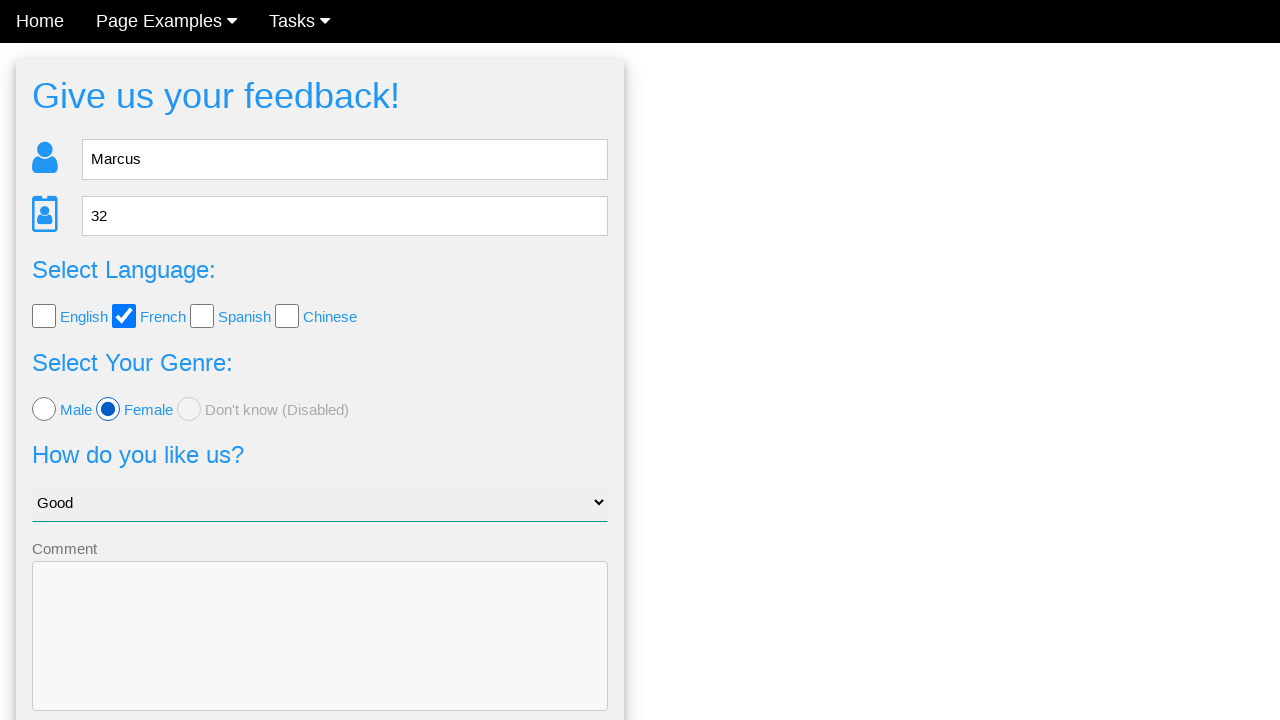

Filled comment field with 'Great experience overall' on textarea[name='comment']
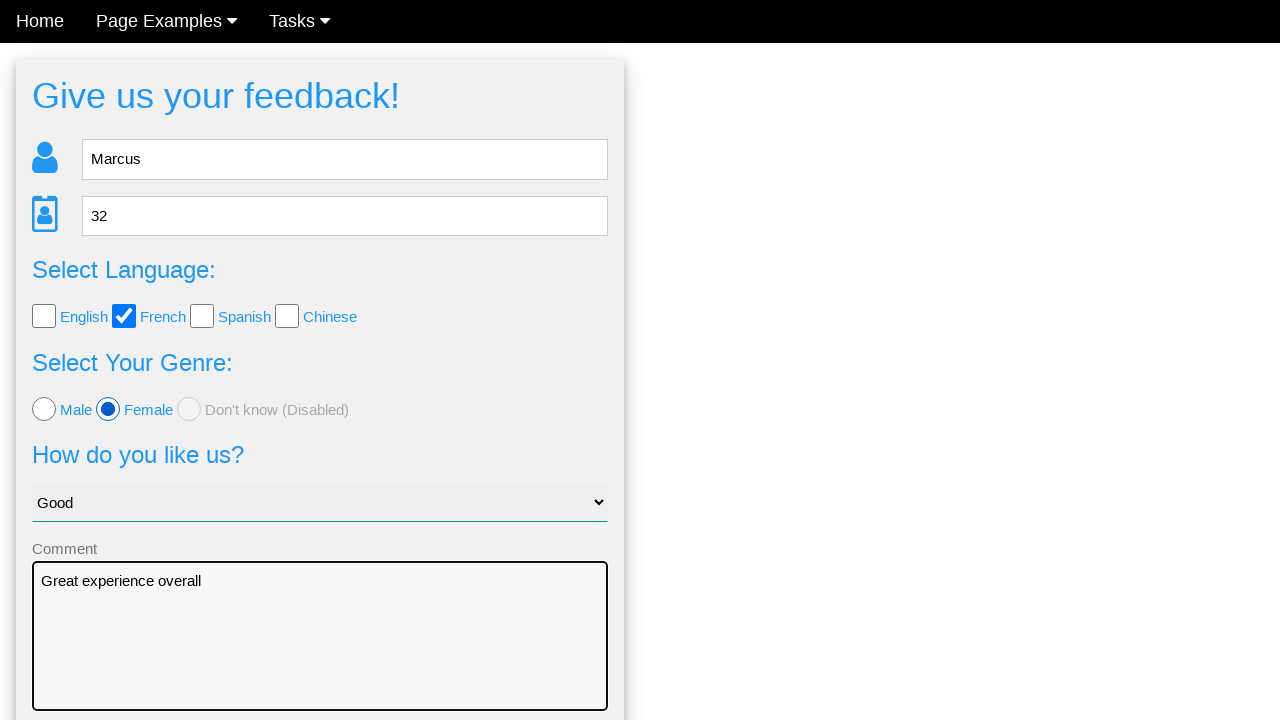

Clicked Send button to submit feedback form at (320, 656) on .w3-btn-block.w3-blue.w3-section
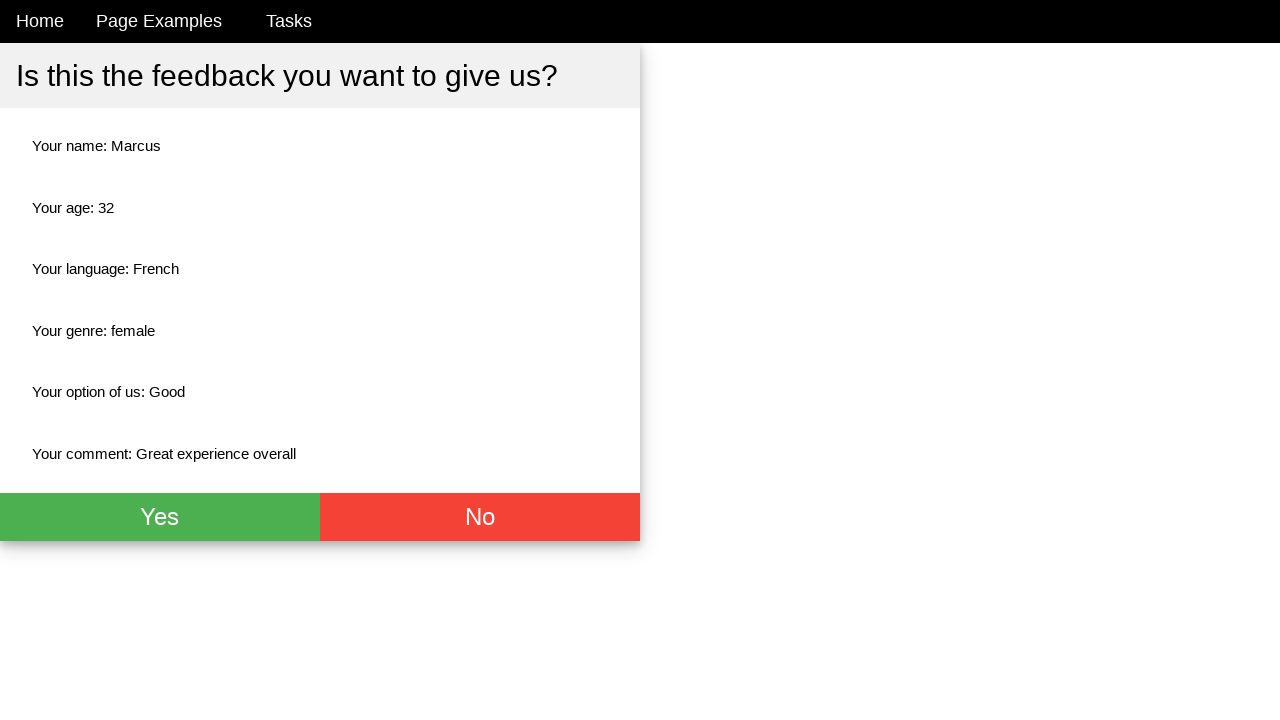

Confirmation page loaded with name field visible
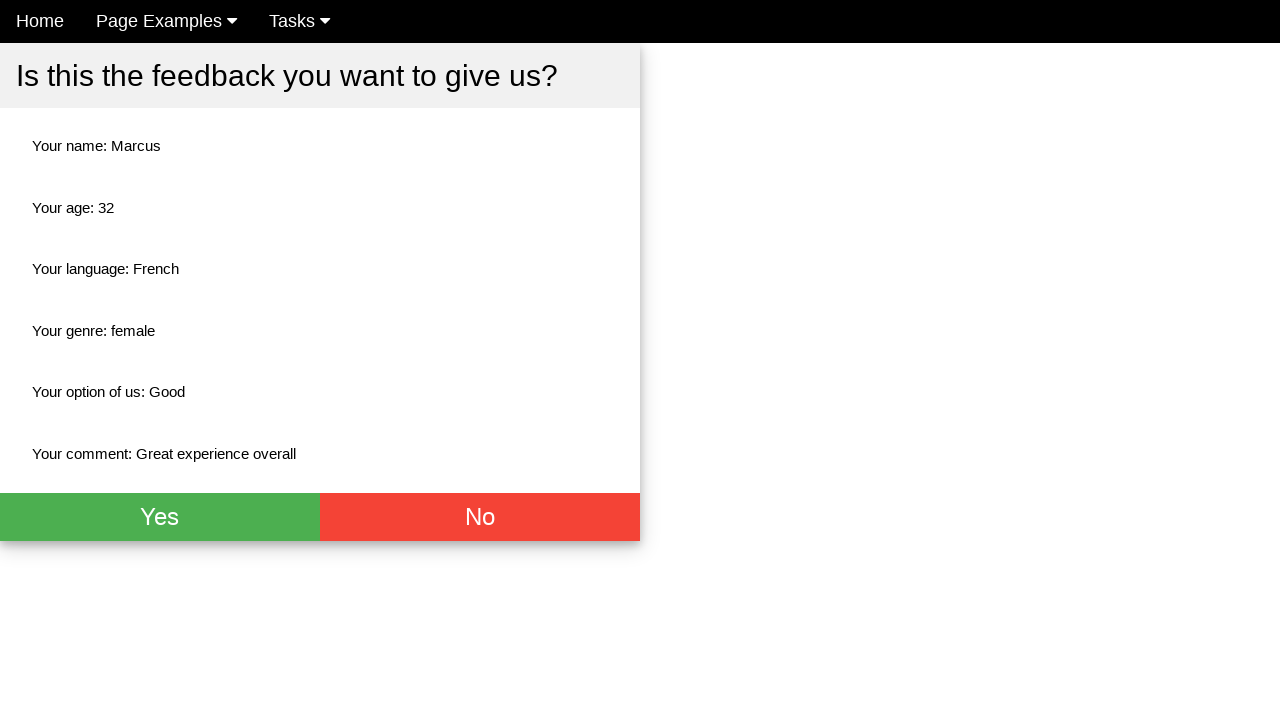

Verified name 'Marcus' appears on confirmation page
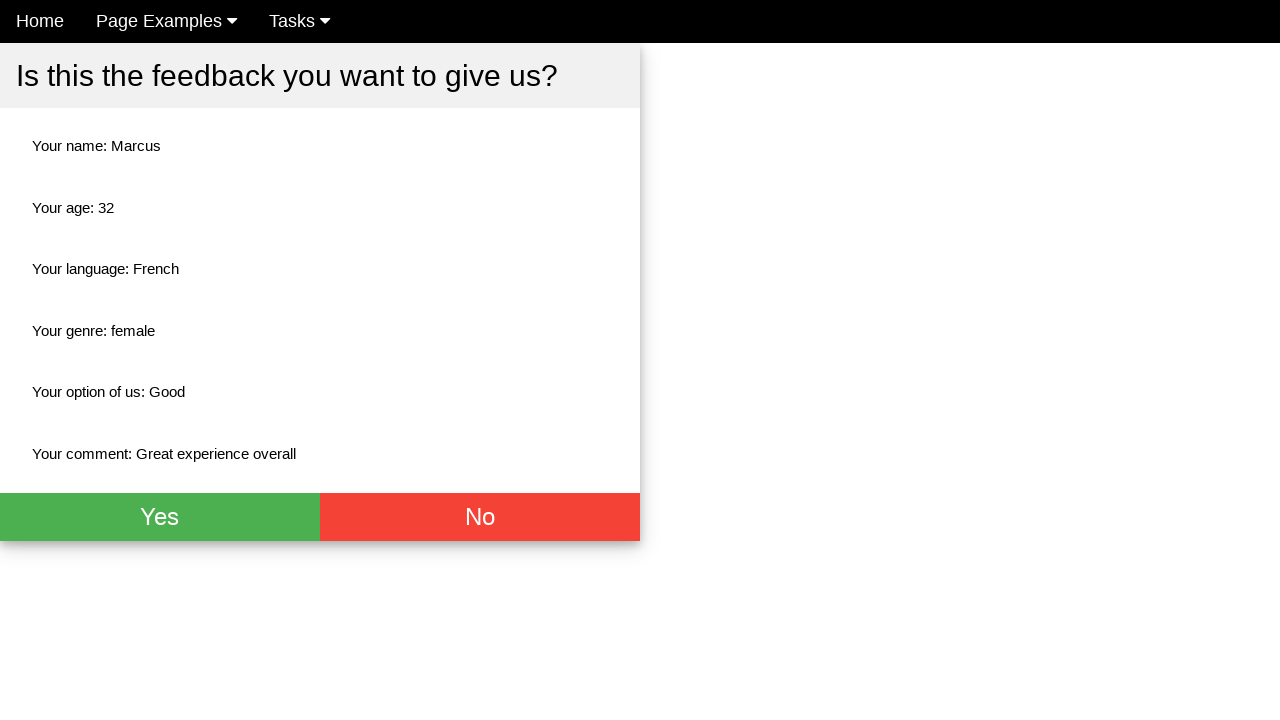

Verified age '32' appears on confirmation page
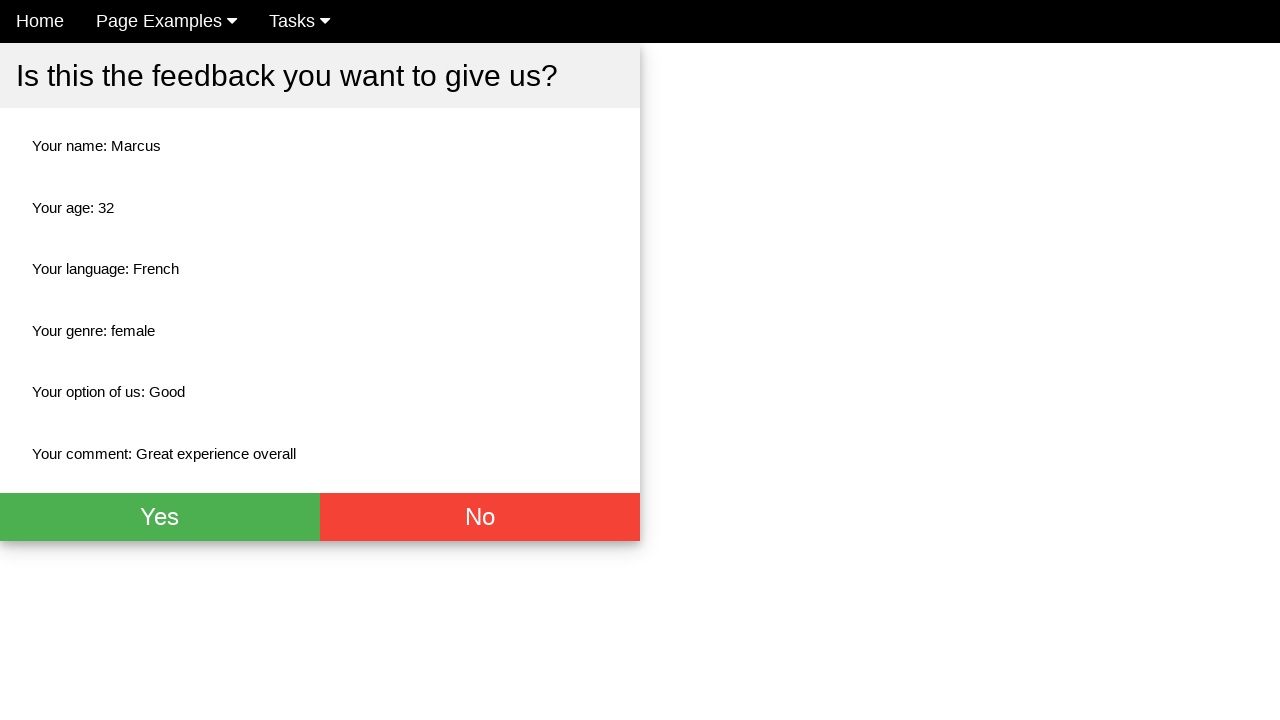

Verified language 'French' appears on confirmation page
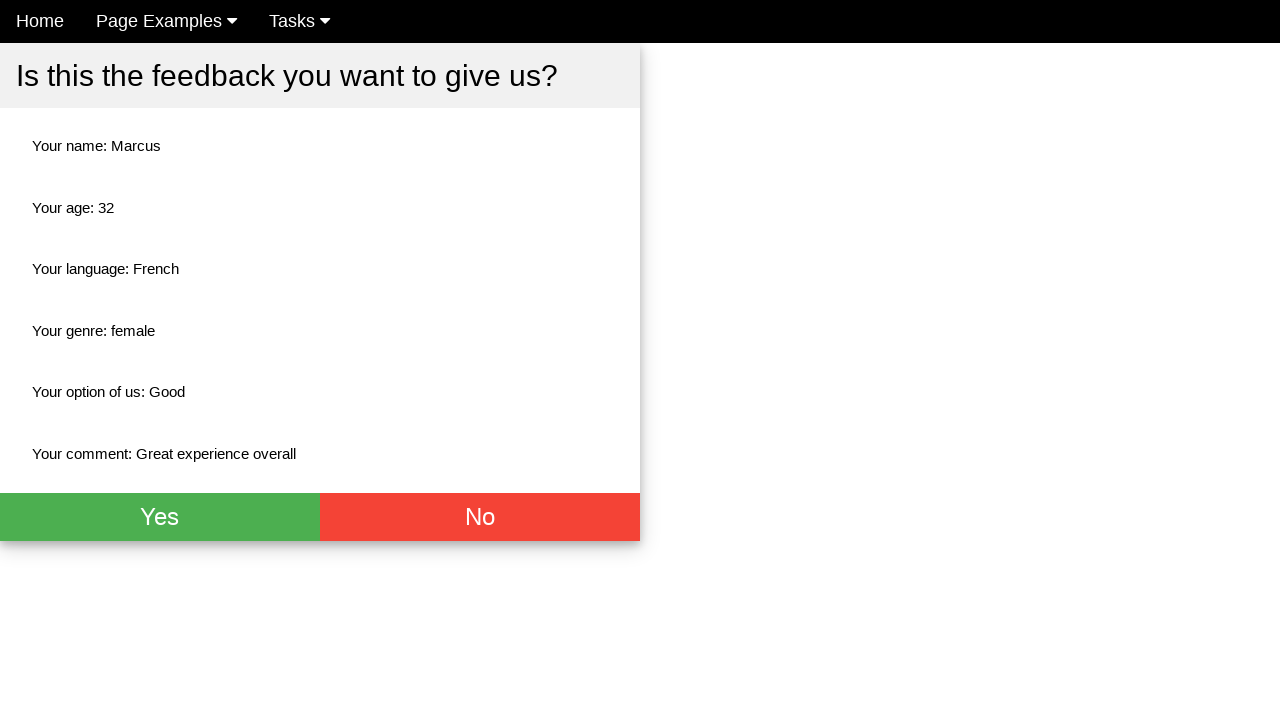

Verified gender 'female' appears on confirmation page
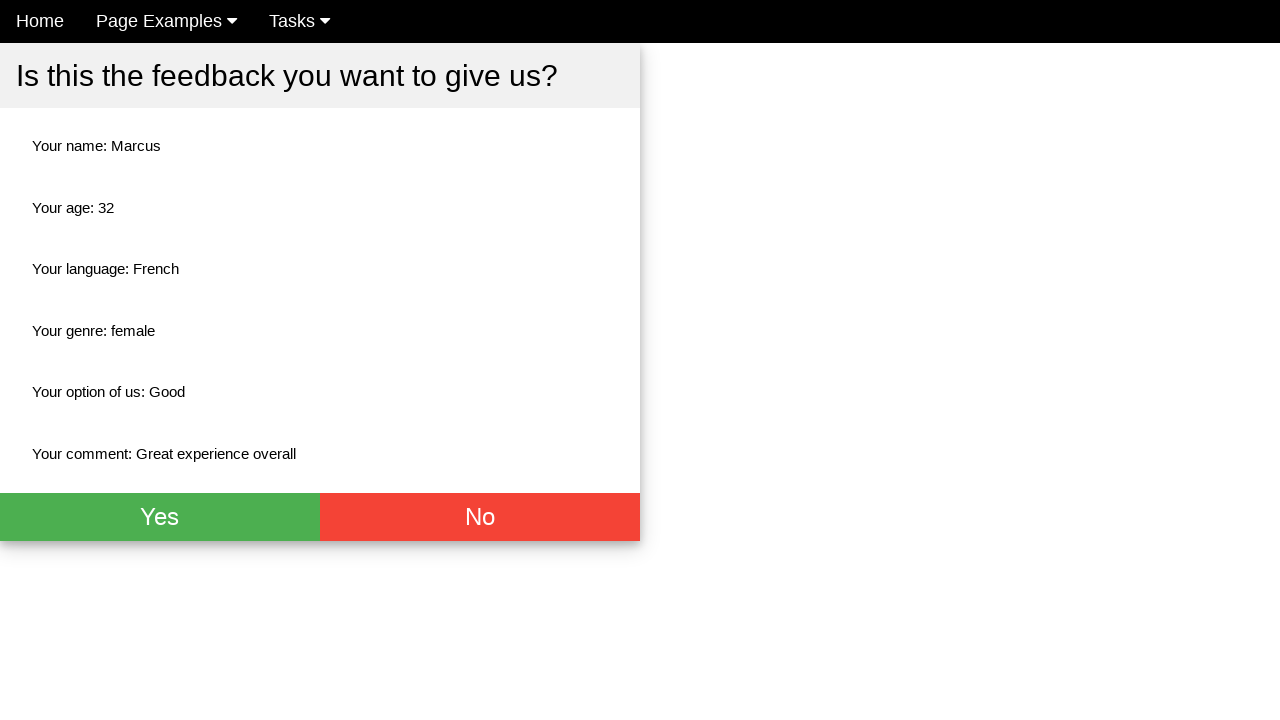

Verified rating 'Good' appears on confirmation page
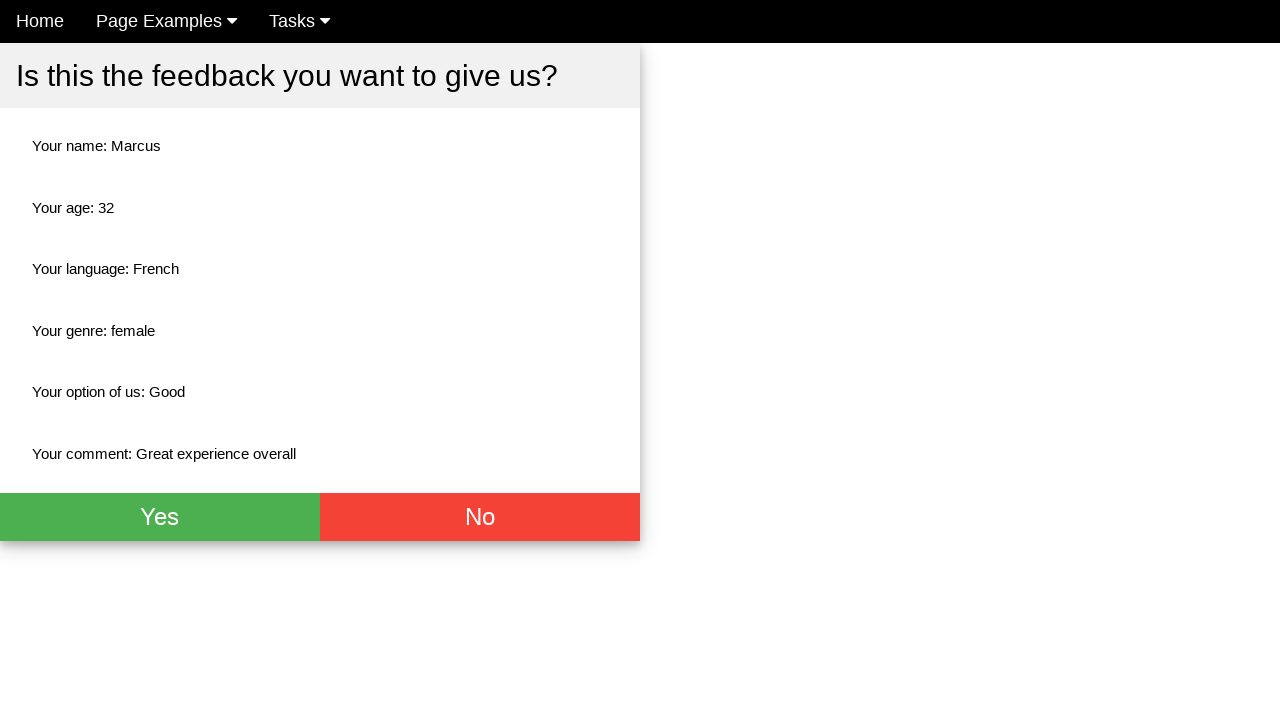

Verified comment 'Great experience overall' appears on confirmation page
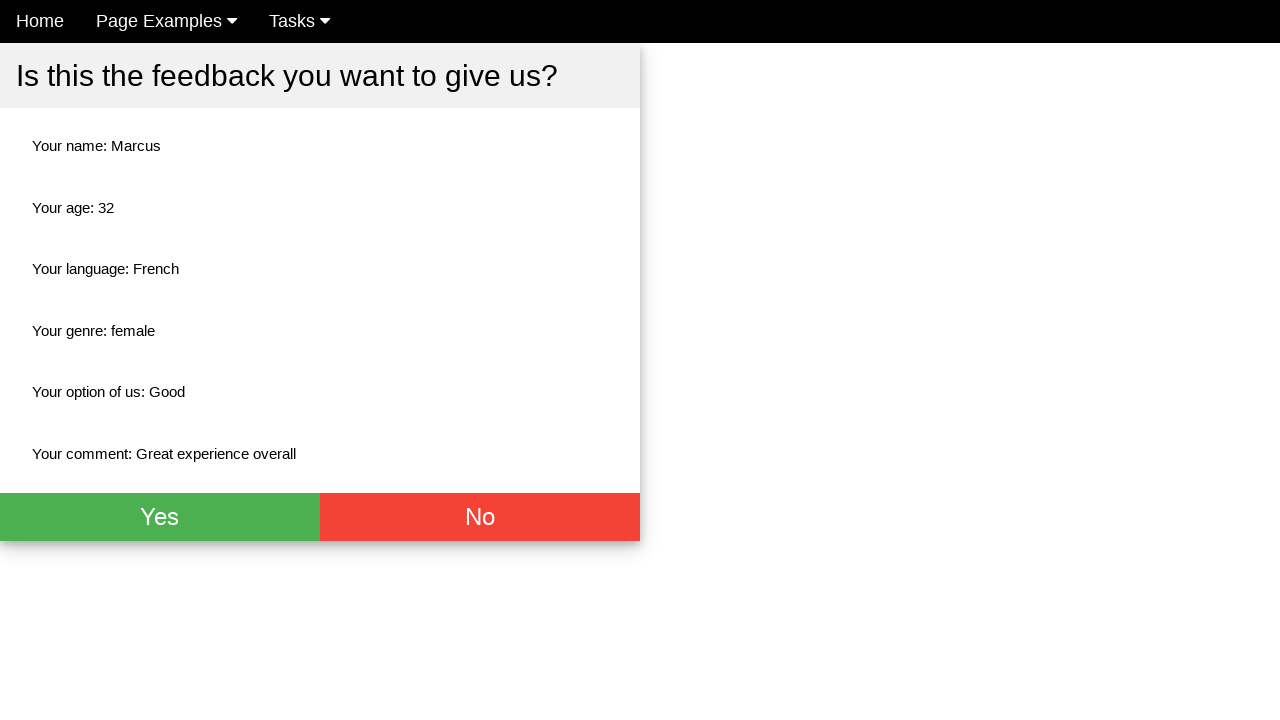

Verified Yes (green) button is visible on confirmation page
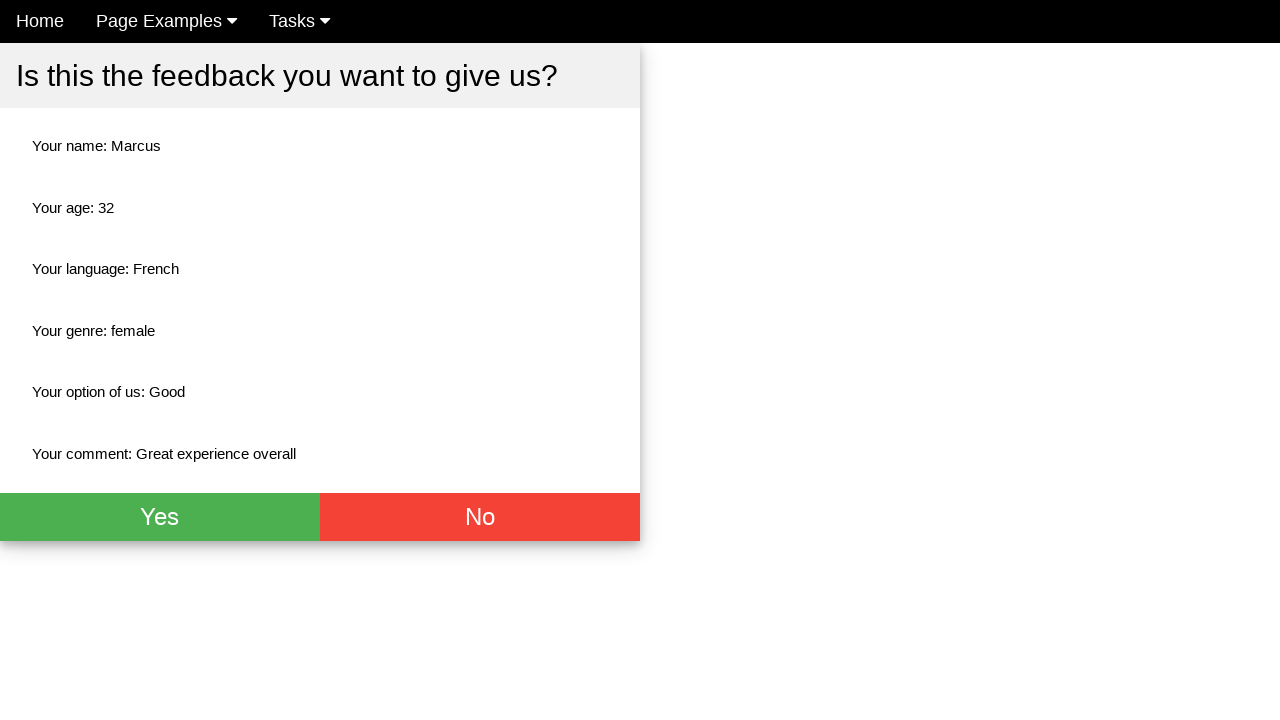

Verified No (red) button is visible on confirmation page
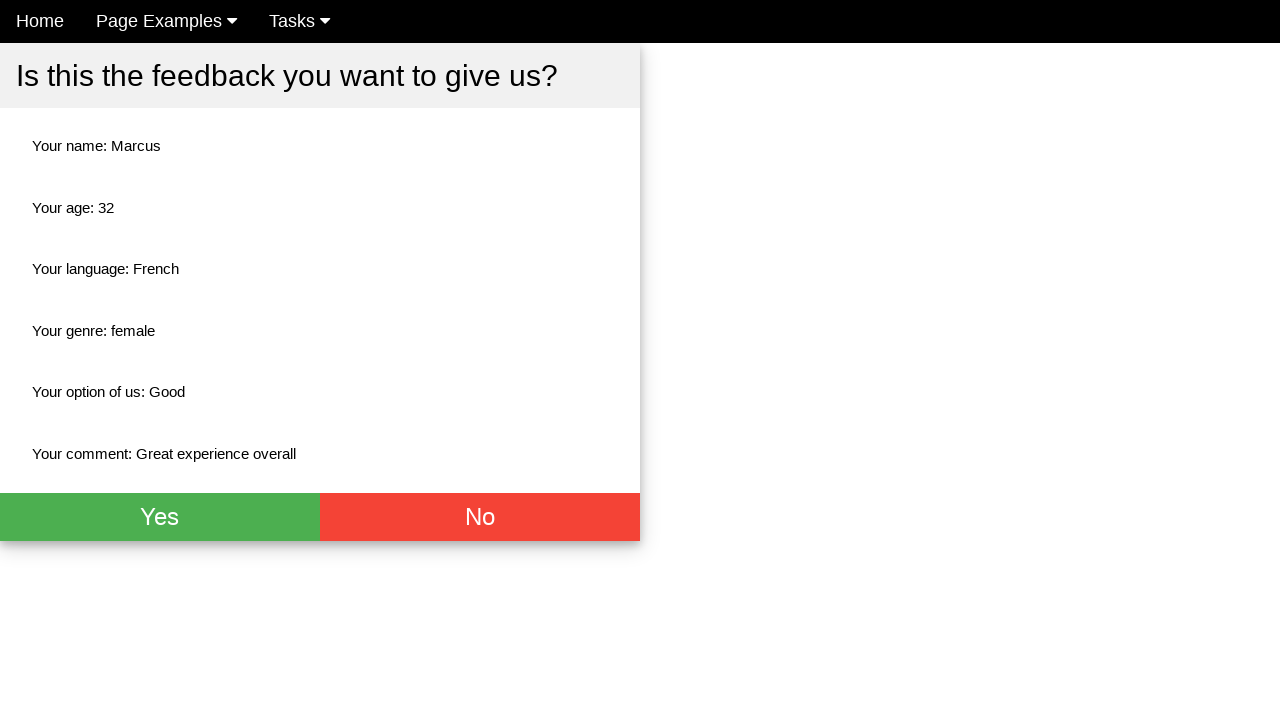

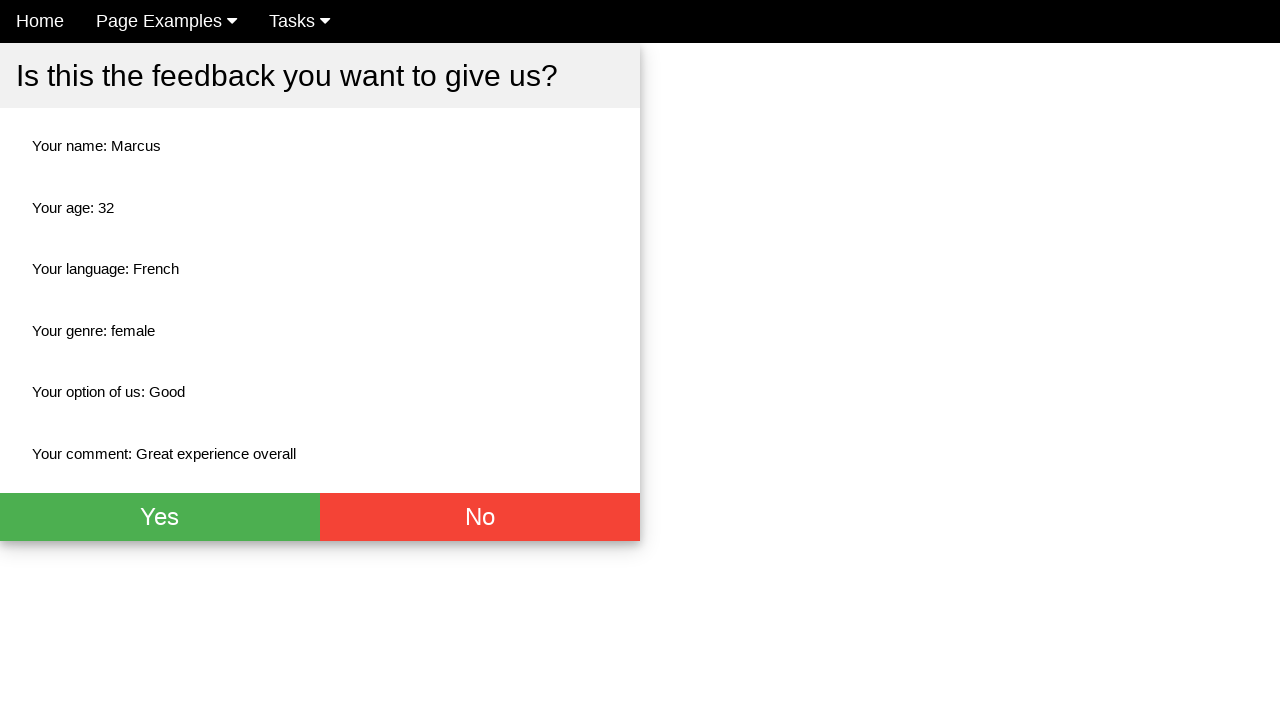